Tests various form elements on a practice automation page including checkboxes, radio buttons, and show/hide functionality

Starting URL: https://rahulshettyacademy.com/AutomationPractice/

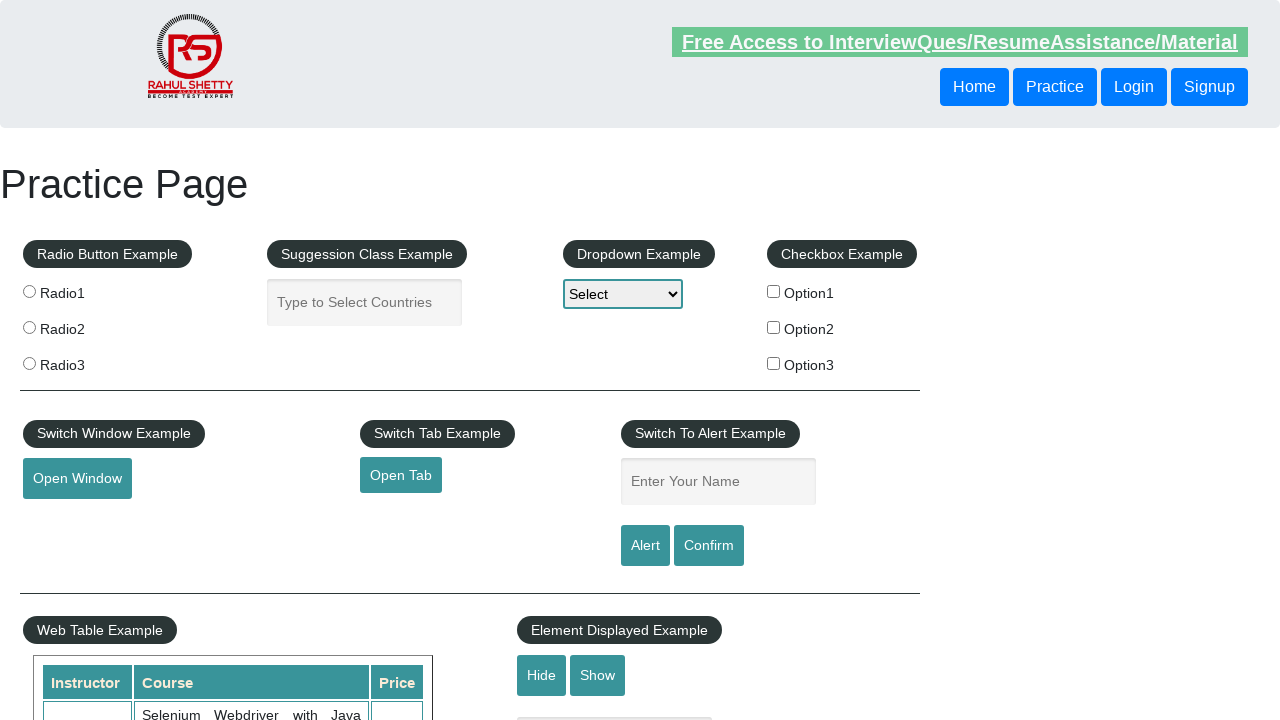

Clicked checkbox for option3 at (774, 363) on input[type='checkbox'] >> nth=2
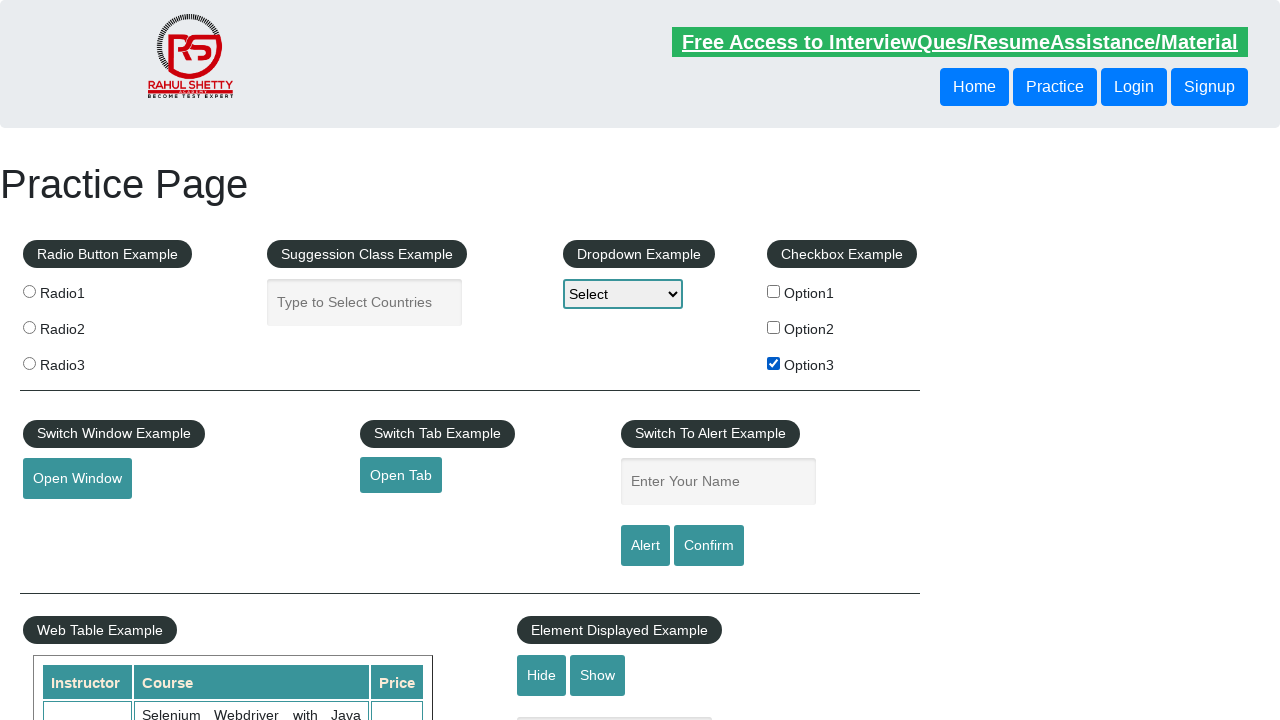

Clicked radio button at index 2 (option 3) at (29, 363) on input[type='radio'] >> nth=2
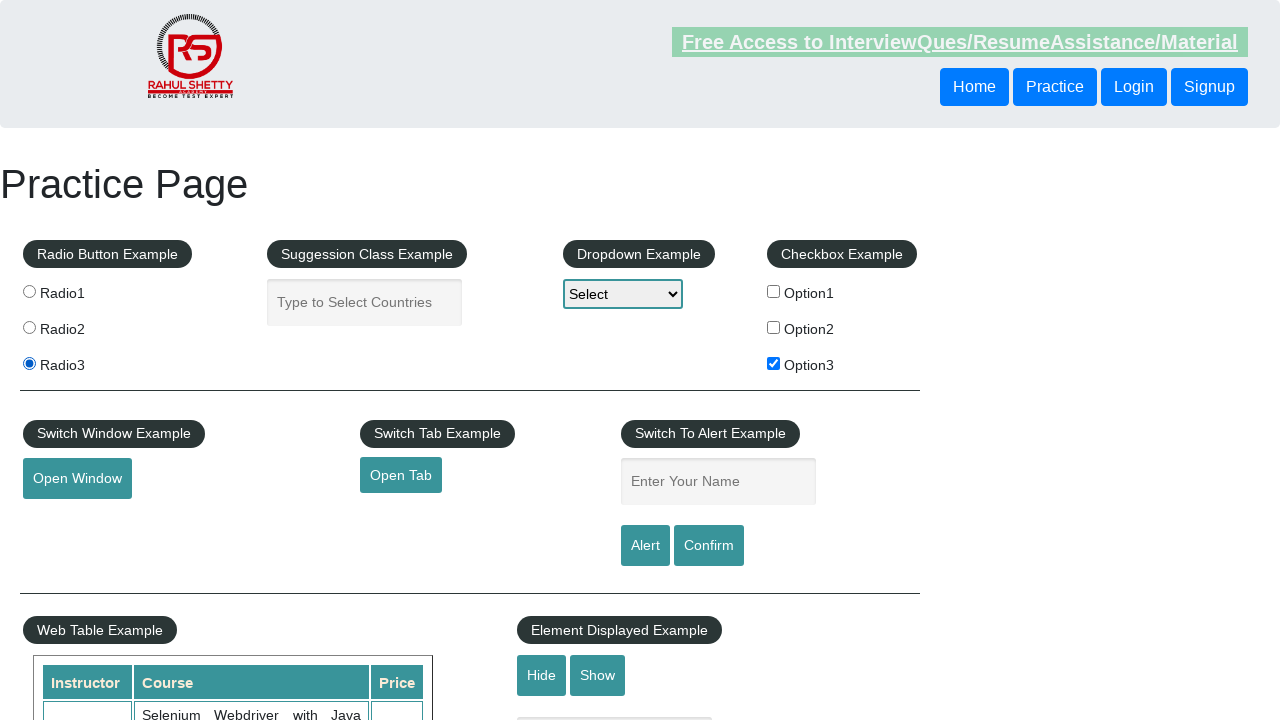

Clicked hide button to hide text input at (542, 675) on #hide-textbox
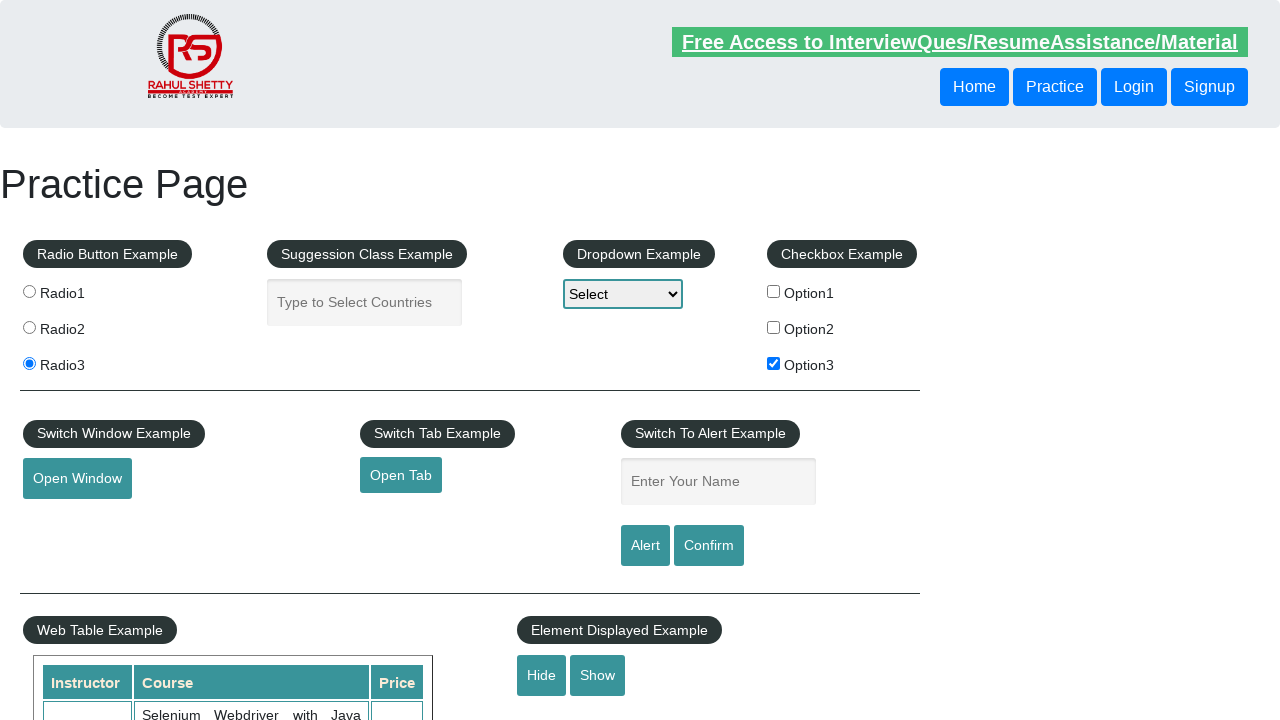

Clicked show button to display text input again at (598, 675) on #show-textbox
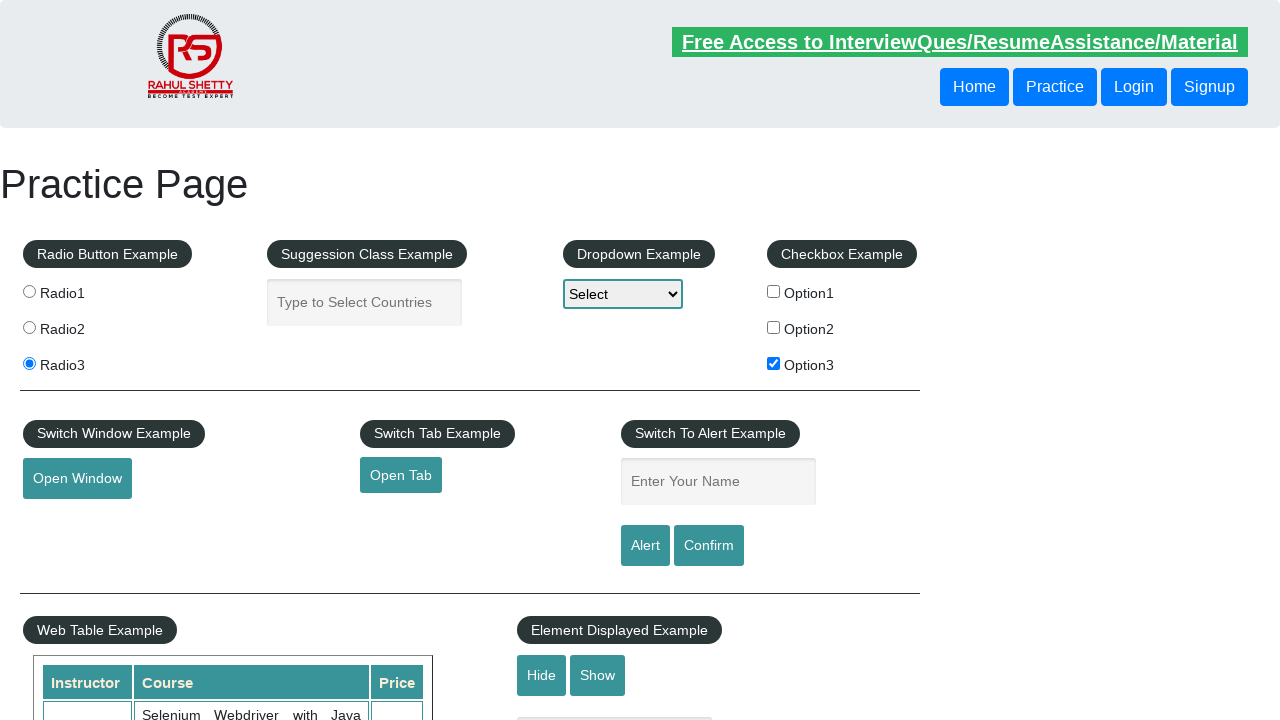

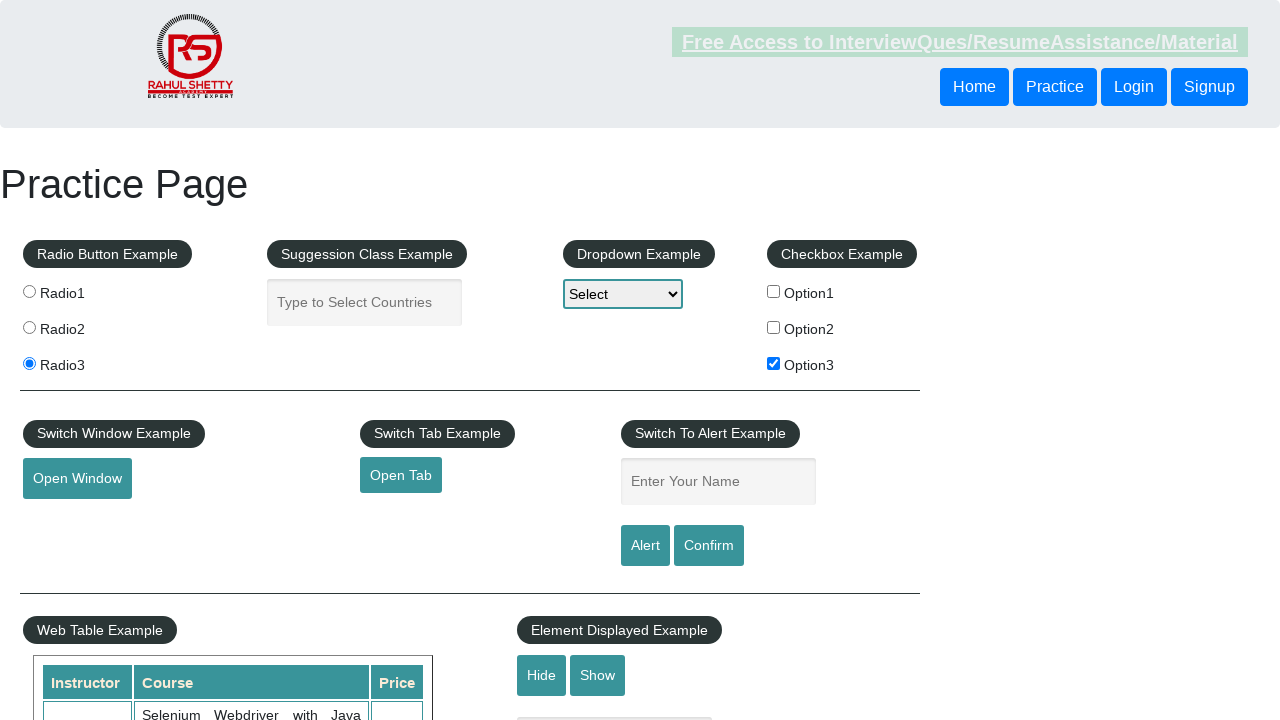